Tests editing an existing person's name and surname in the list and verifying the changes are saved

Starting URL: https://kristinek.github.io/site/tasks/list_of_people

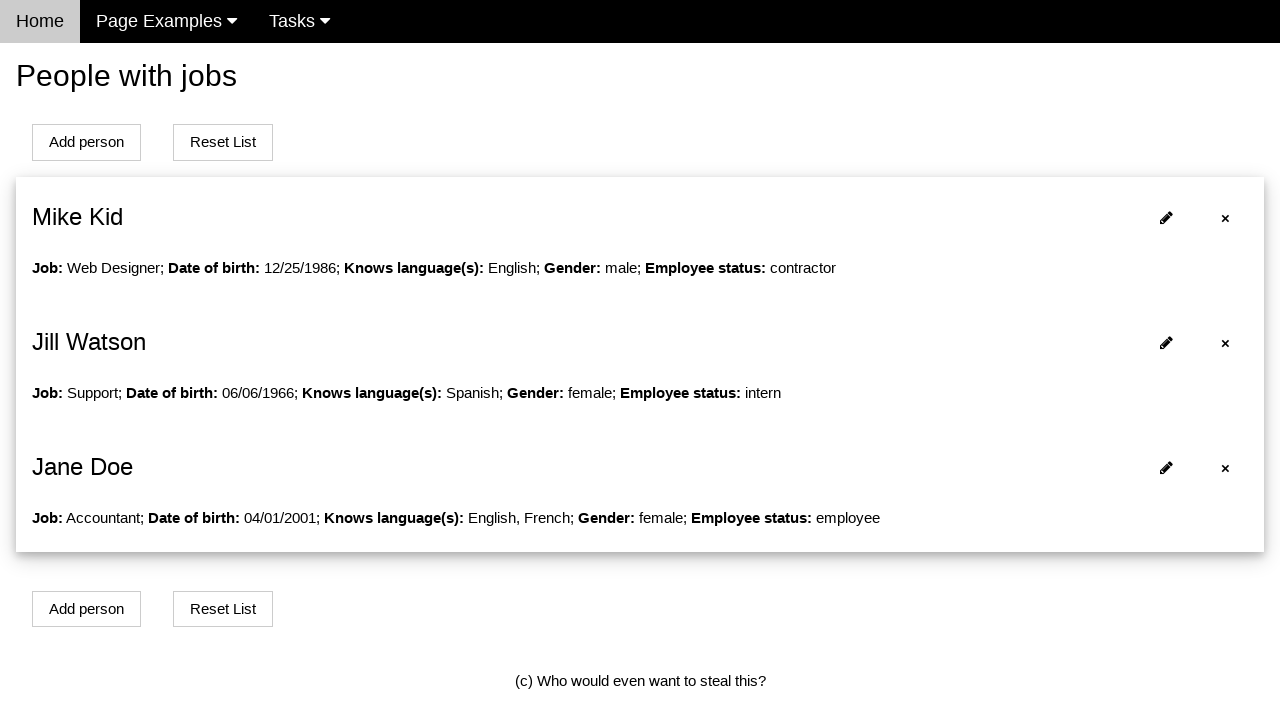

Navigated to list of people page
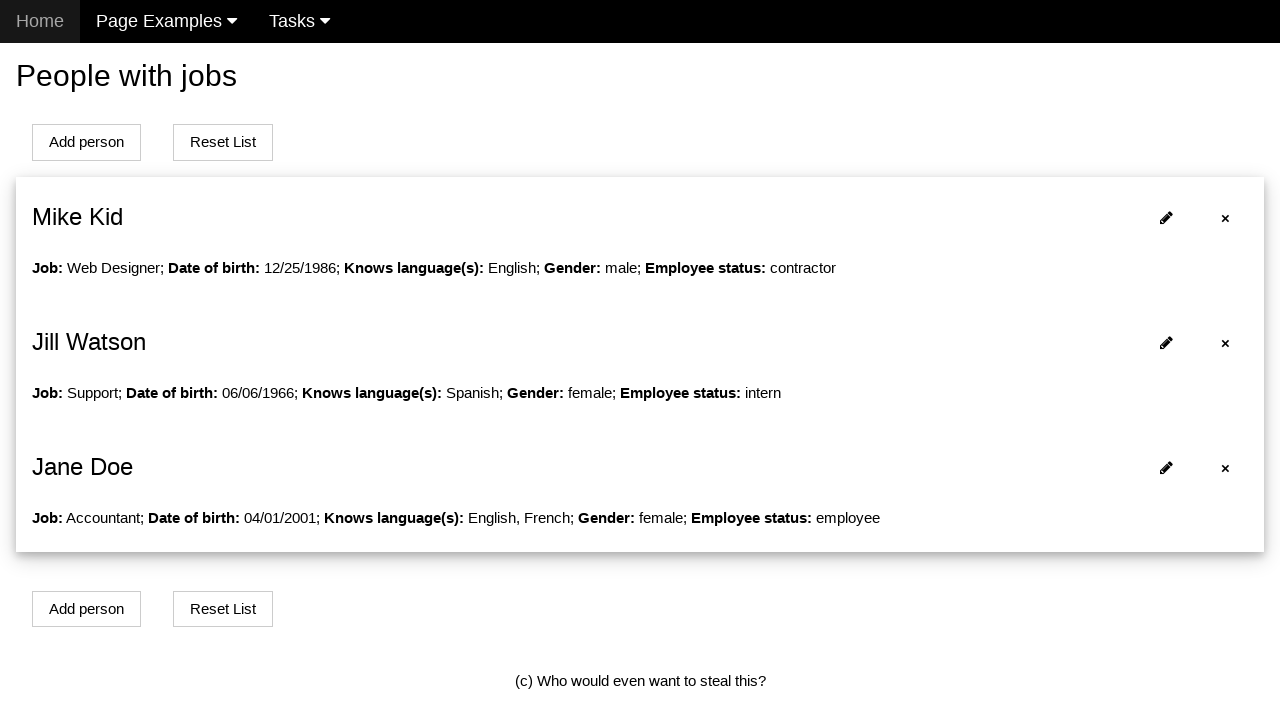

Clicked edit button on person2 at (1166, 468) on xpath=//*[@id='person2']/span[2]
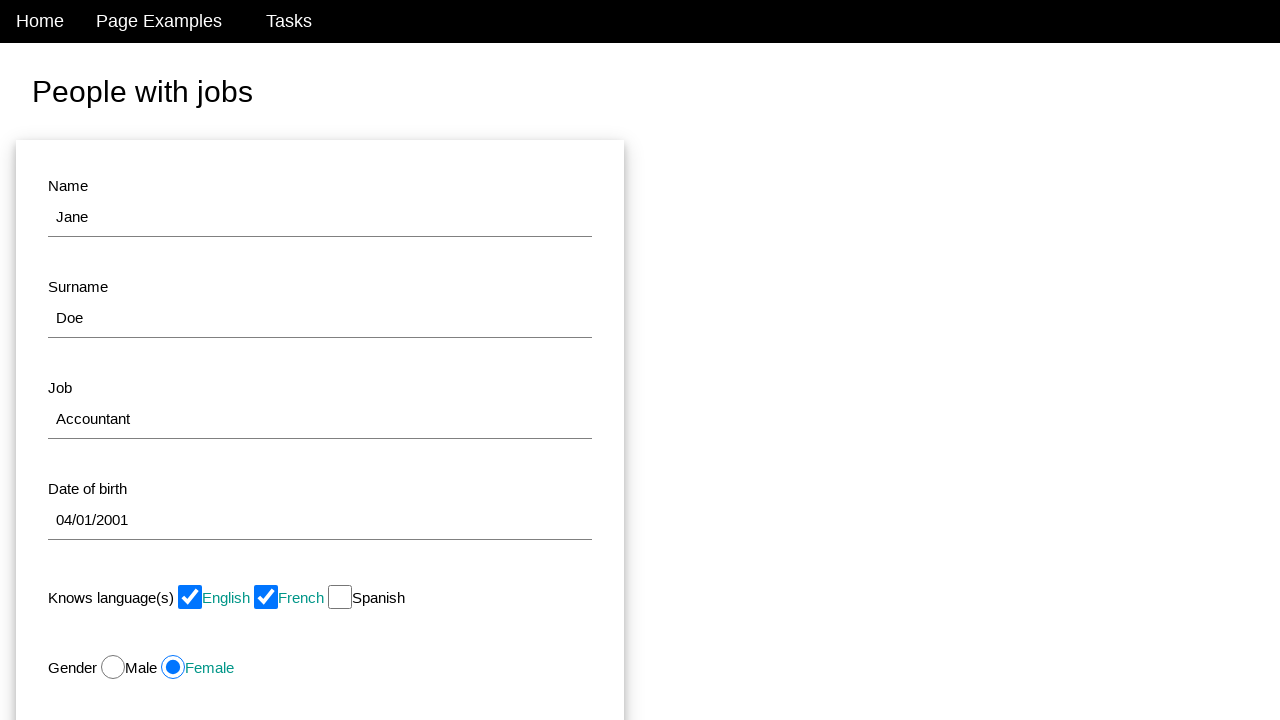

Filled name field with 'Anna' on #name
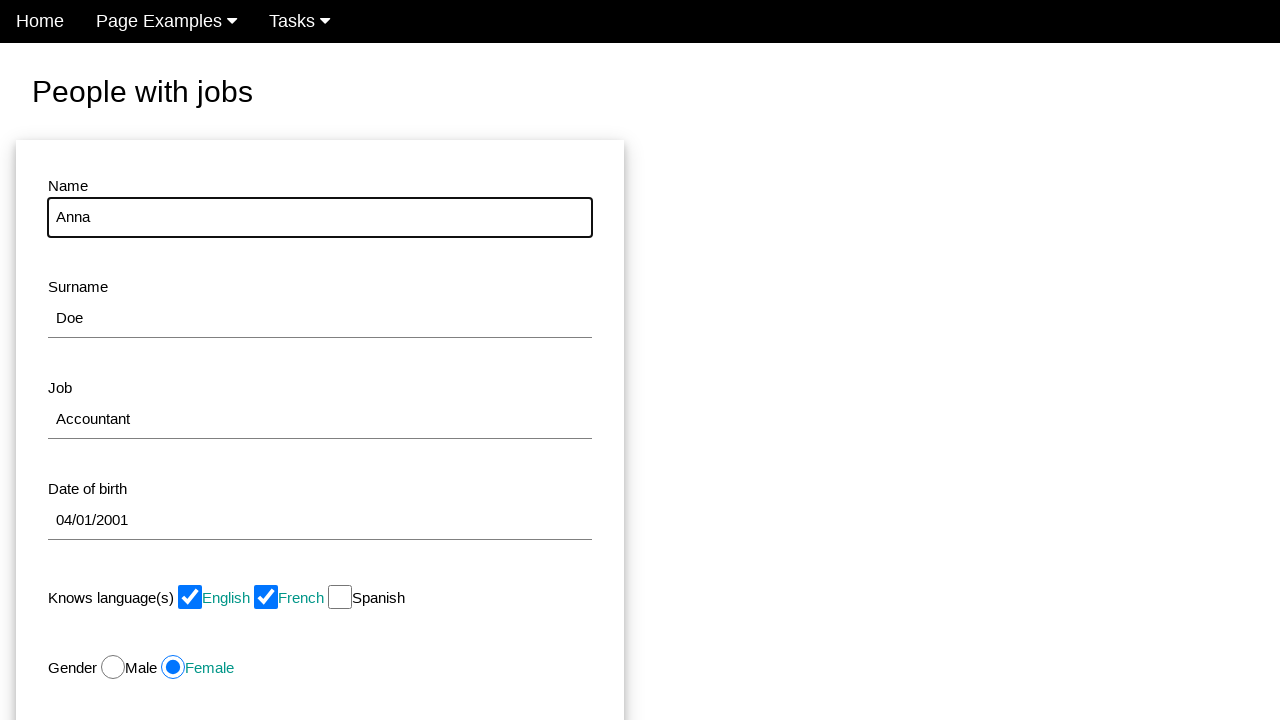

Filled surname field with 'Zippen' on #surname
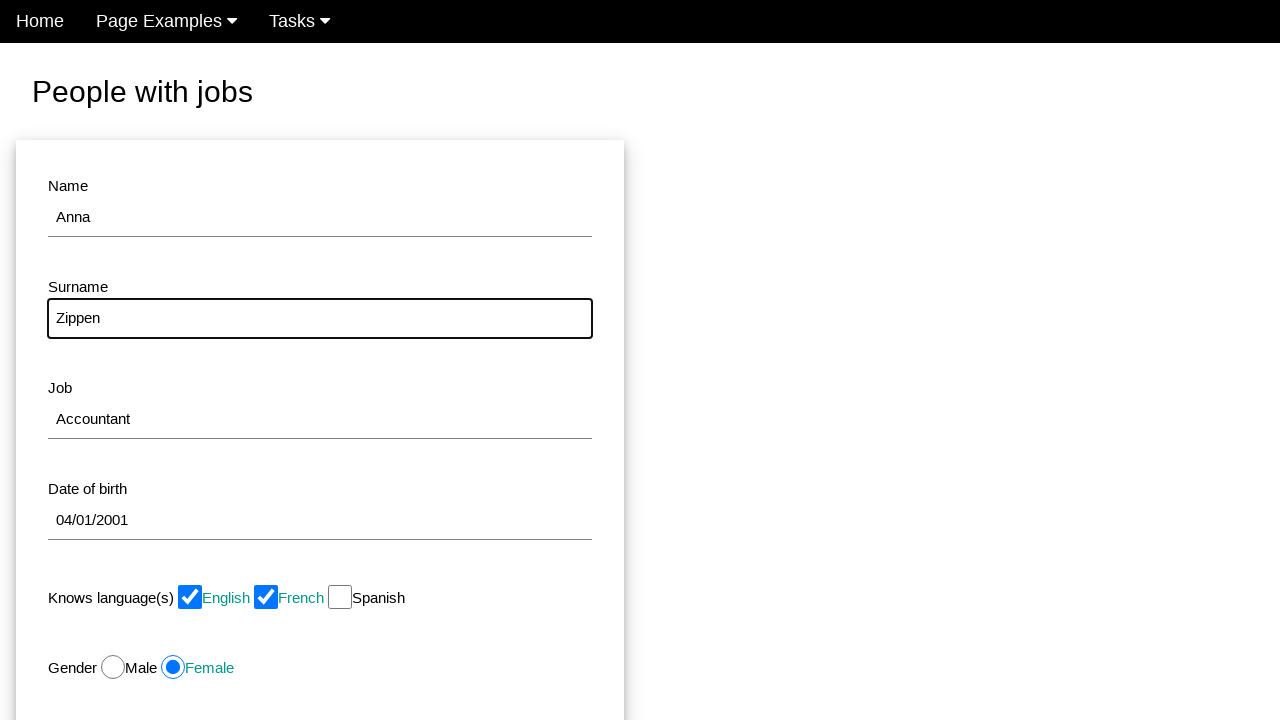

Clicked modal button to save changes at (178, 510) on xpath=//*[@id='modal_button']
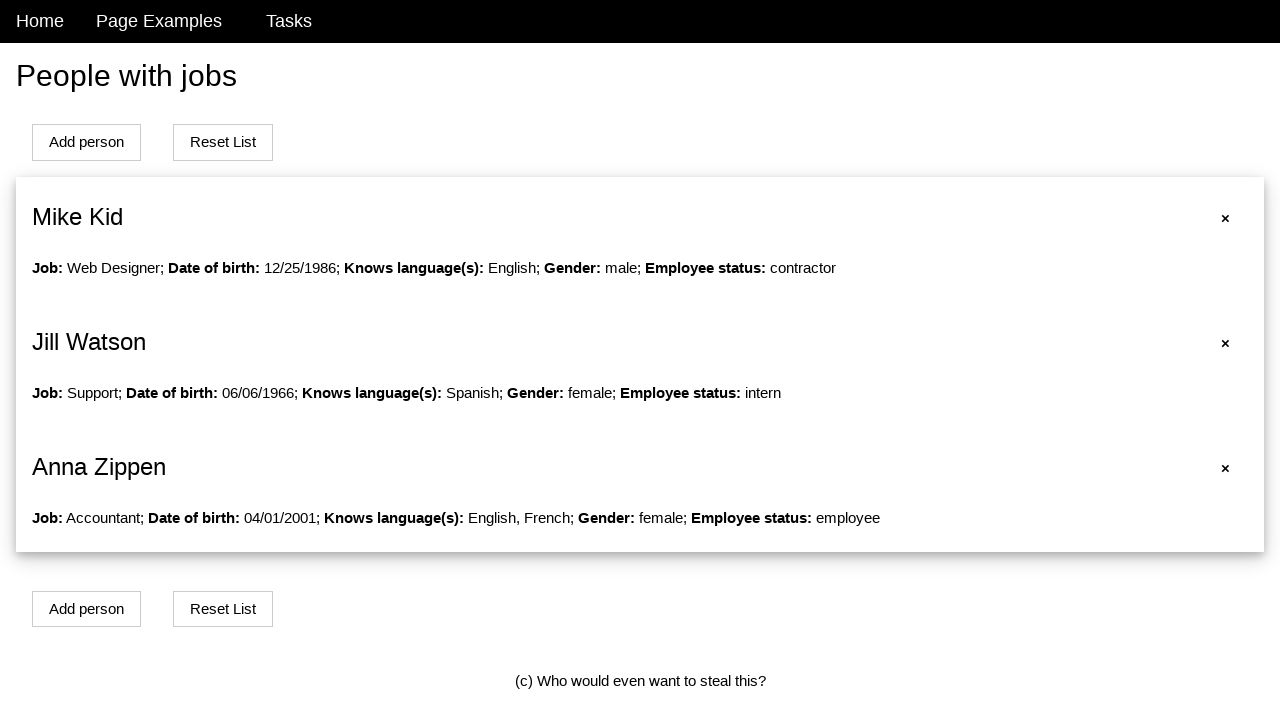

Waited for person2 name element to load
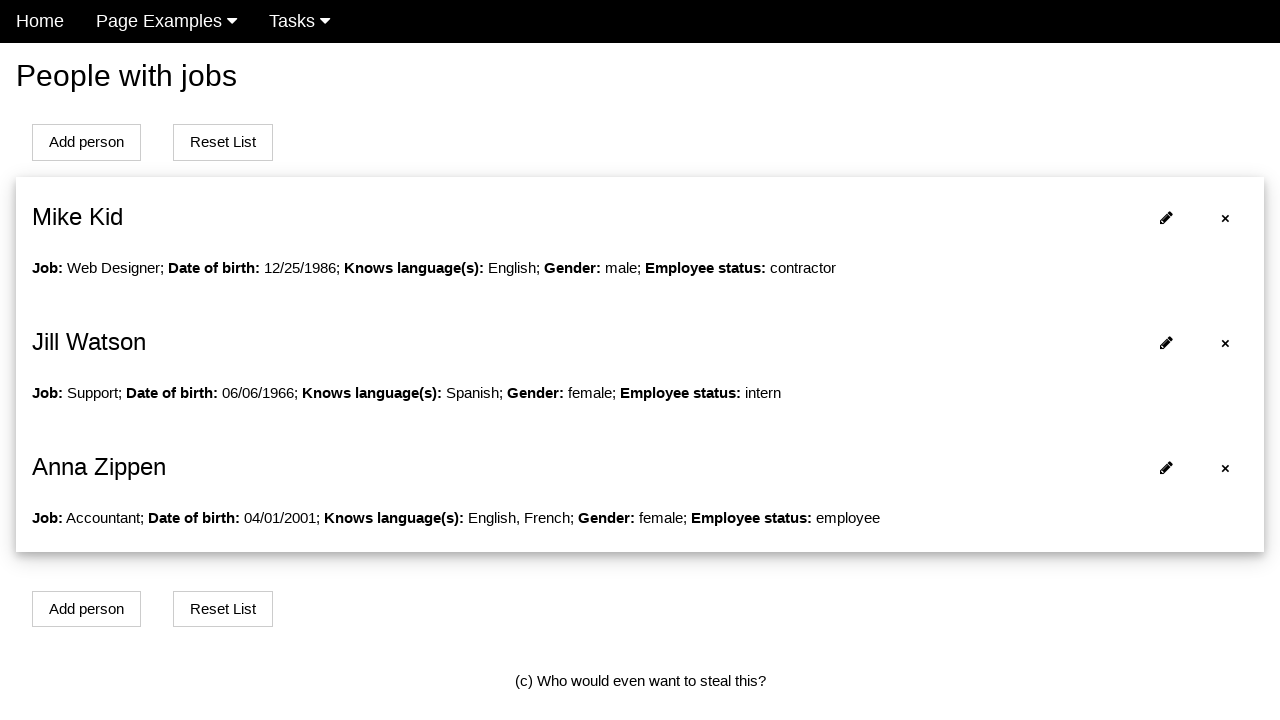

Verified person2 name changed to 'Anna'
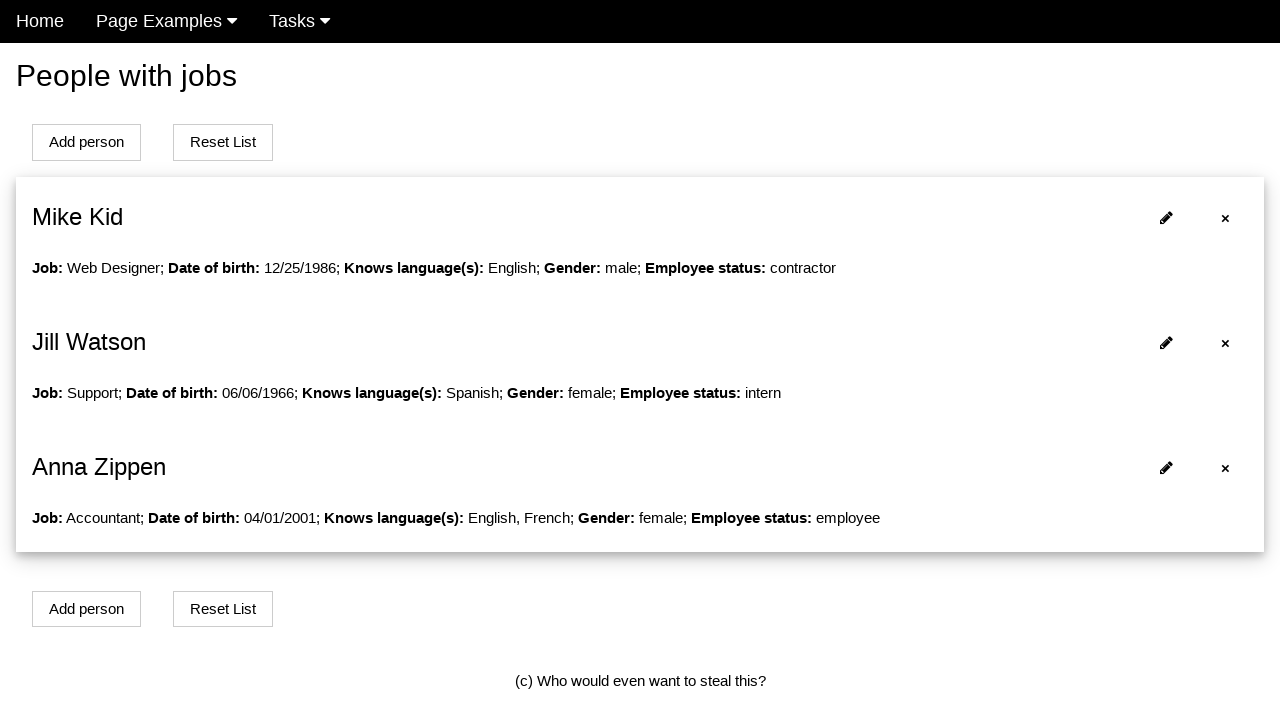

Verified person2 surname changed to 'Zippen'
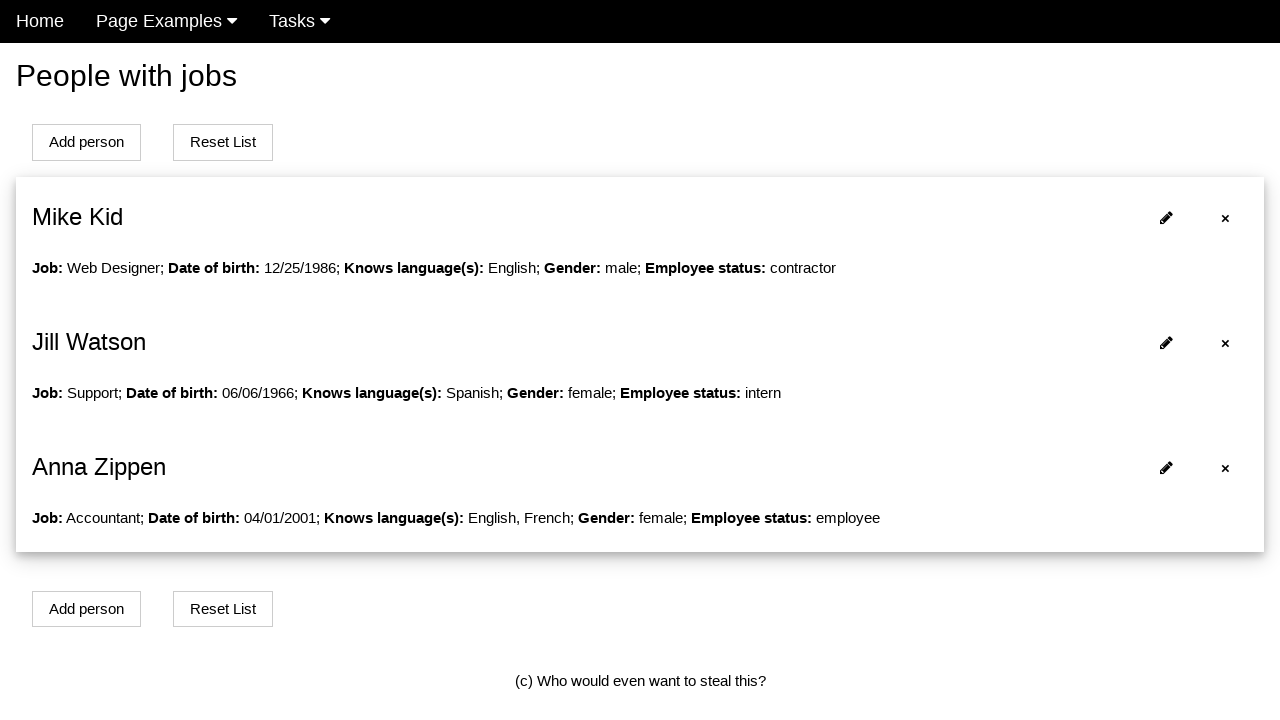

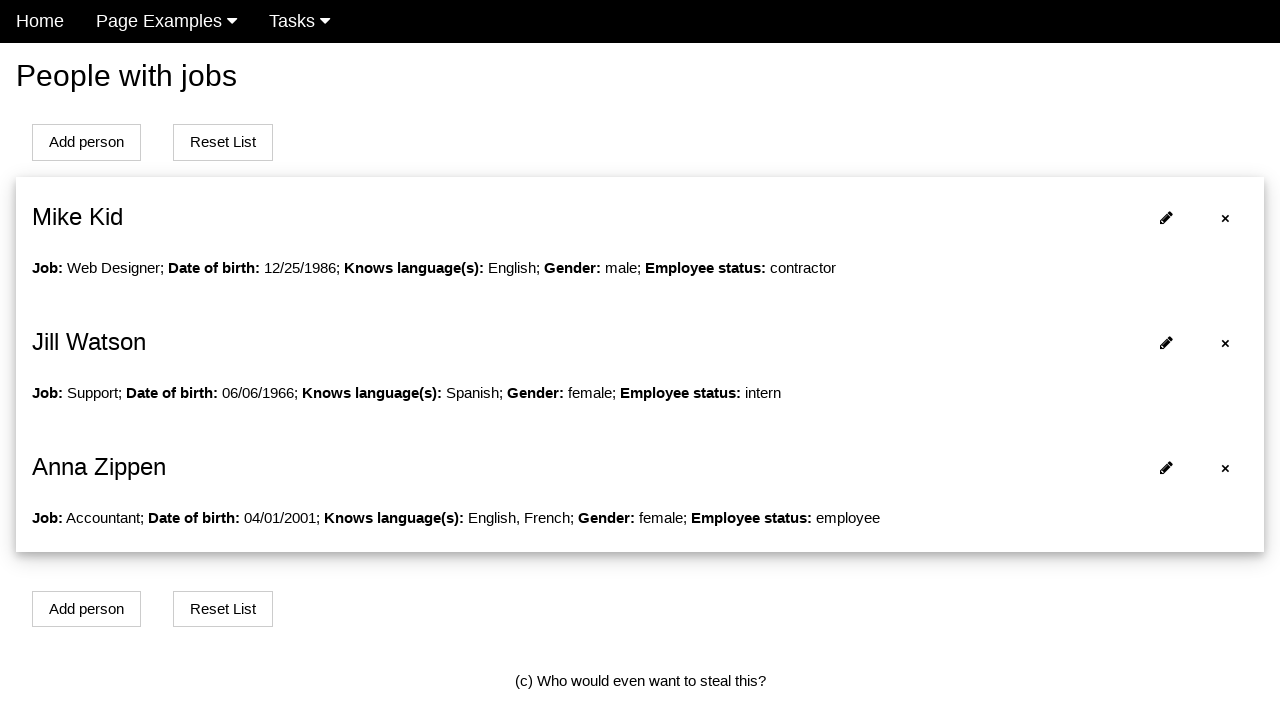